Tests that whitespace is trimmed from edited todo text.

Starting URL: https://demo.playwright.dev/todomvc

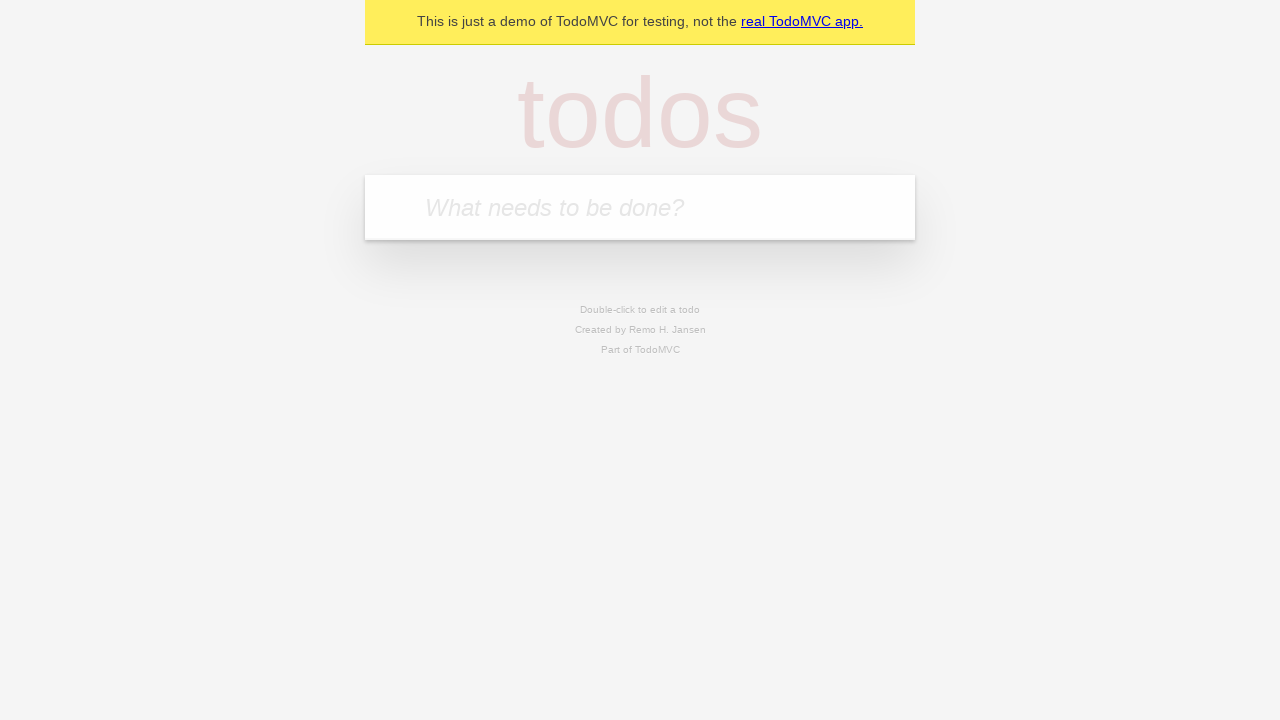

Filled first todo input with 'buy some cheese' on .new-todo
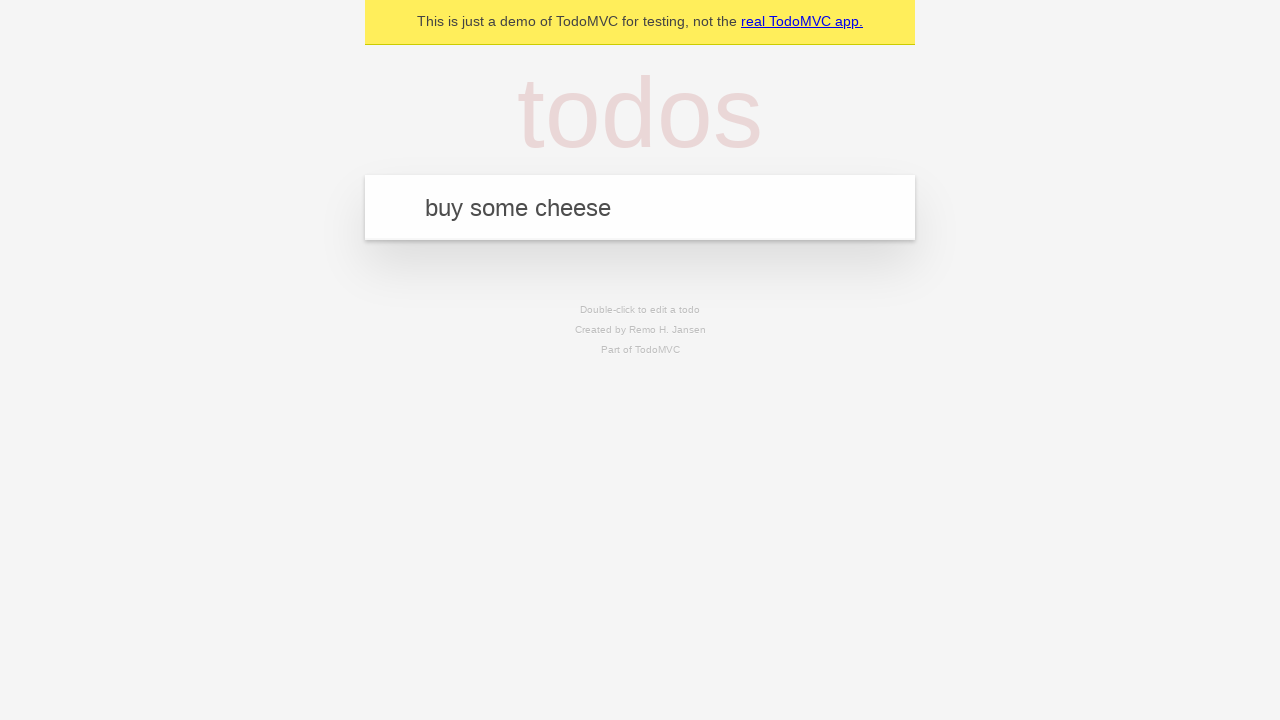

Pressed Enter to create first todo on .new-todo
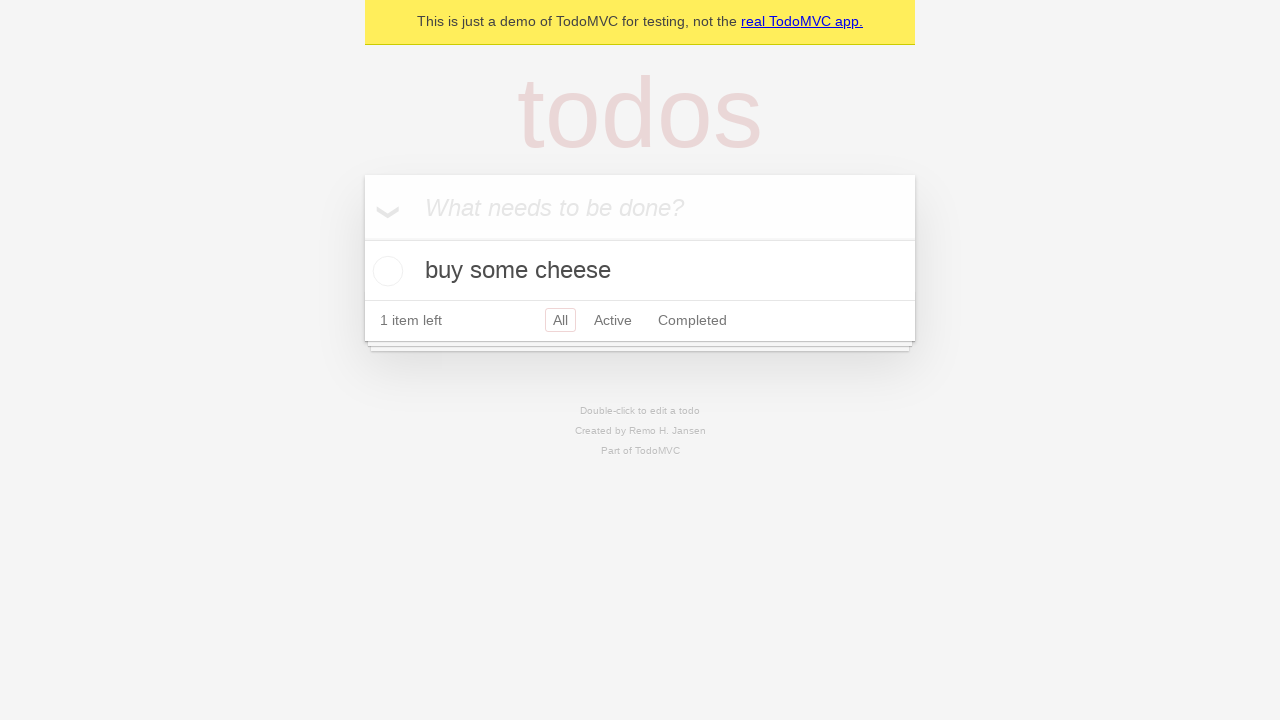

Filled second todo input with 'feed the cat' on .new-todo
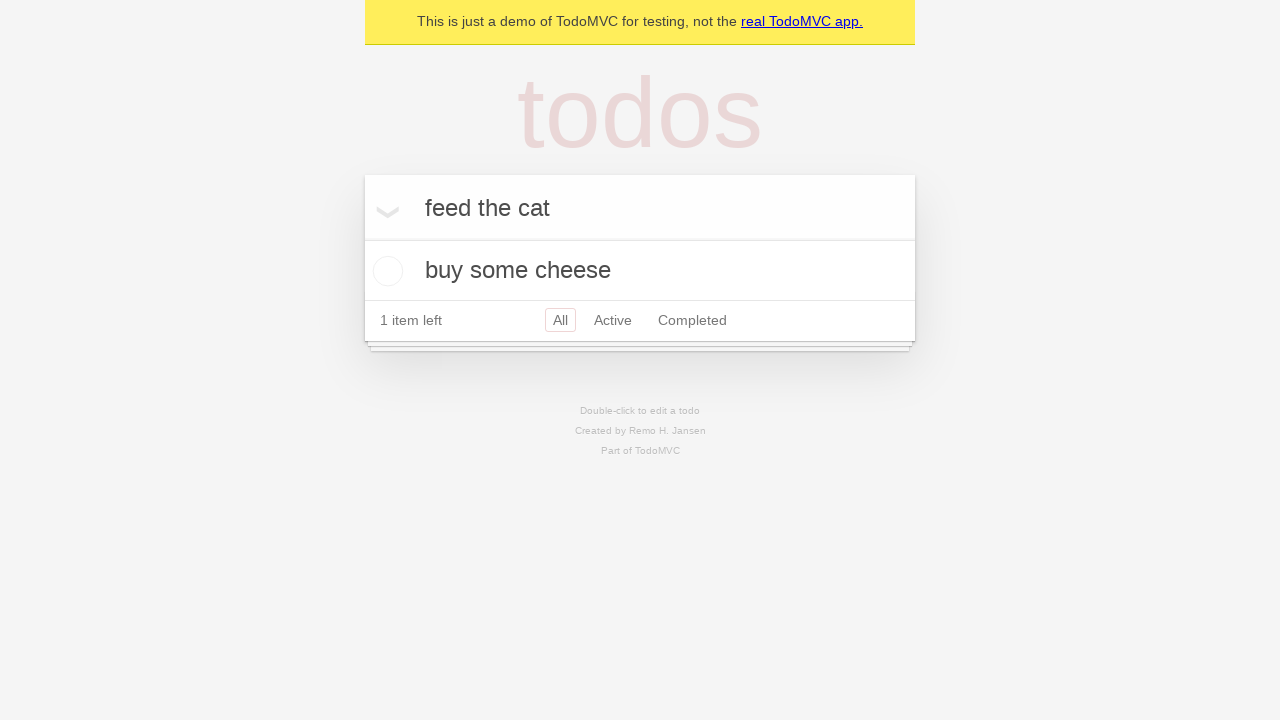

Pressed Enter to create second todo on .new-todo
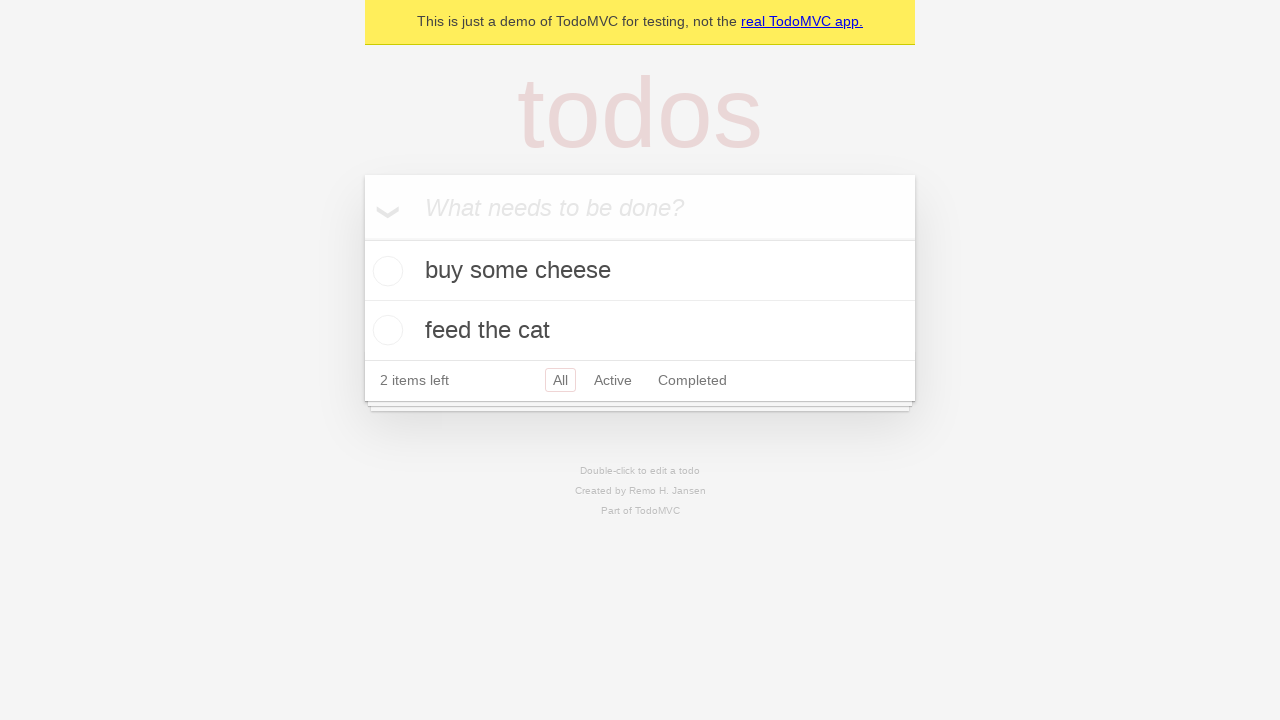

Filled third todo input with 'book a doctors appointment' on .new-todo
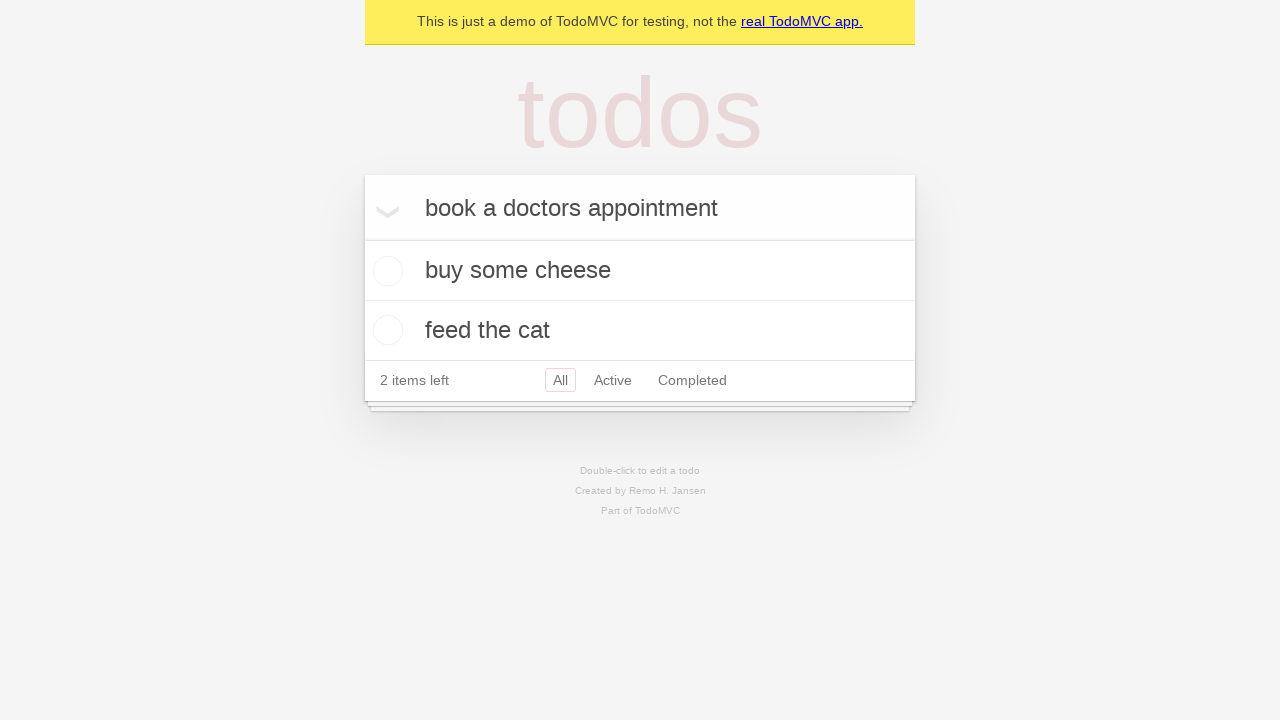

Pressed Enter to create third todo on .new-todo
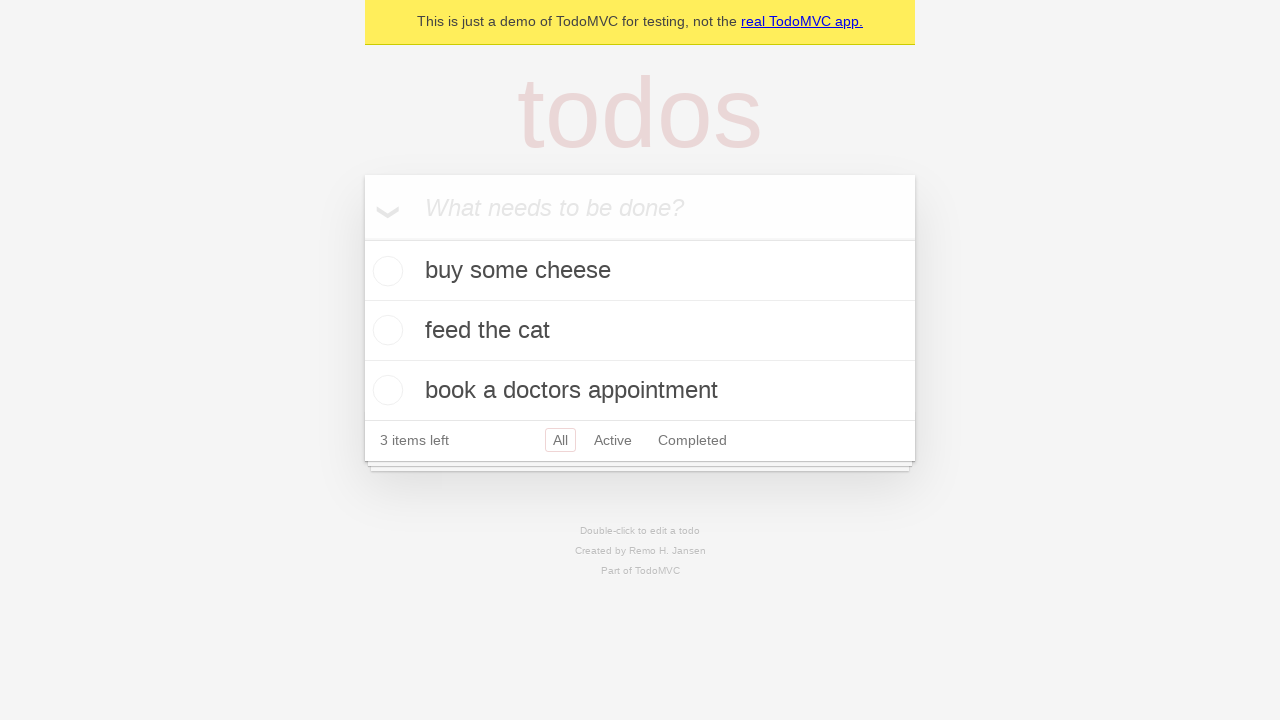

Double-clicked second todo to enter edit mode at (640, 331) on .todo-list li >> nth=1
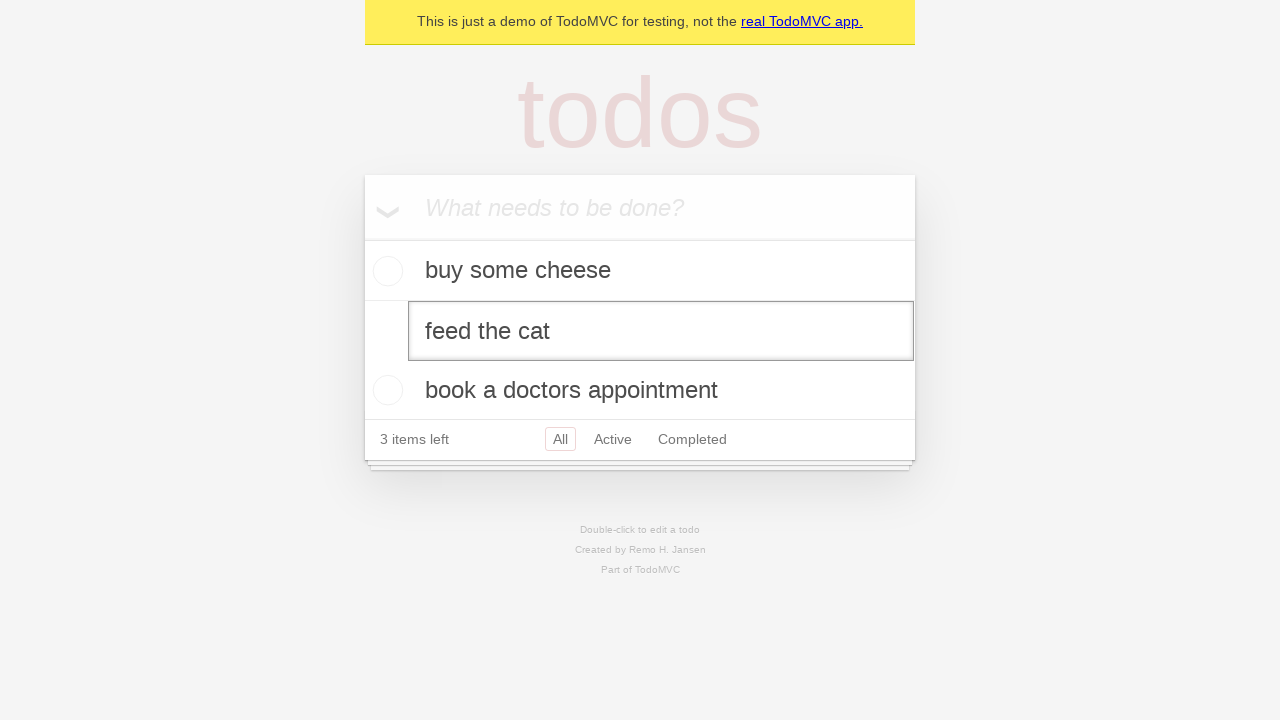

Filled edit field with whitespace-padded text '    buy some sausages    ' on .todo-list li >> nth=1 >> .edit
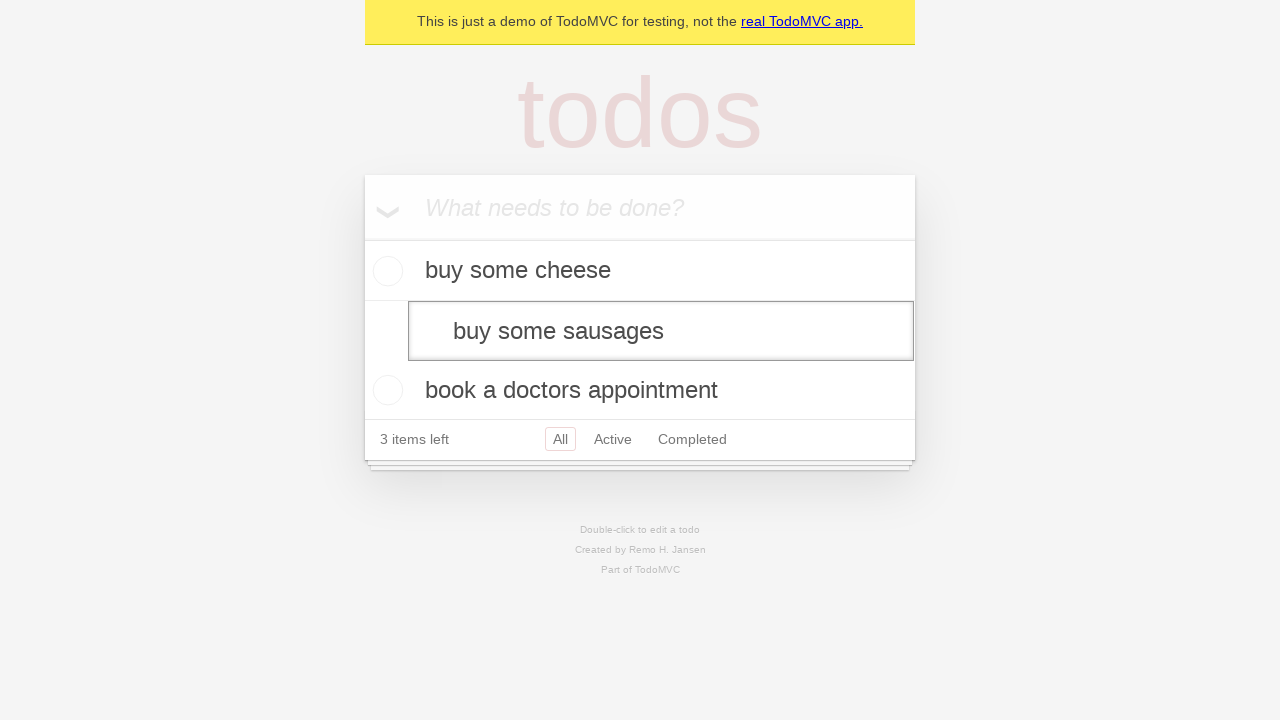

Pressed Enter to save edited todo with trimmed whitespace on .todo-list li >> nth=1 >> .edit
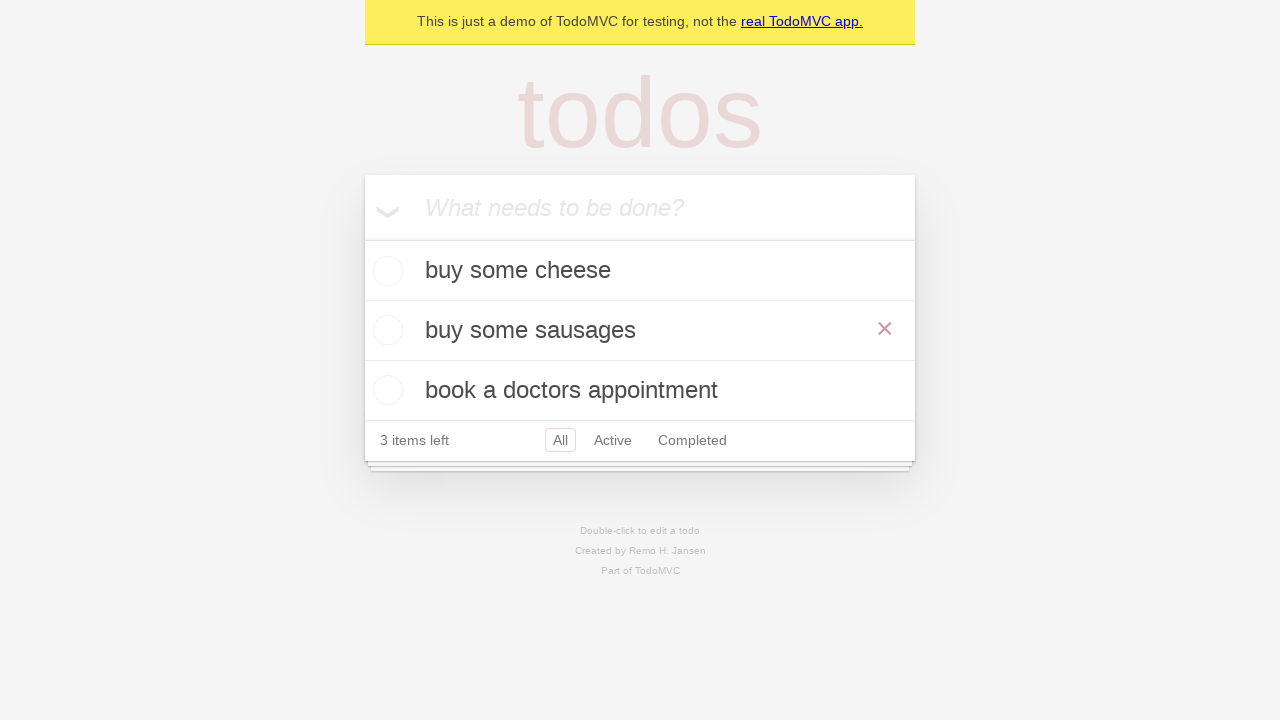

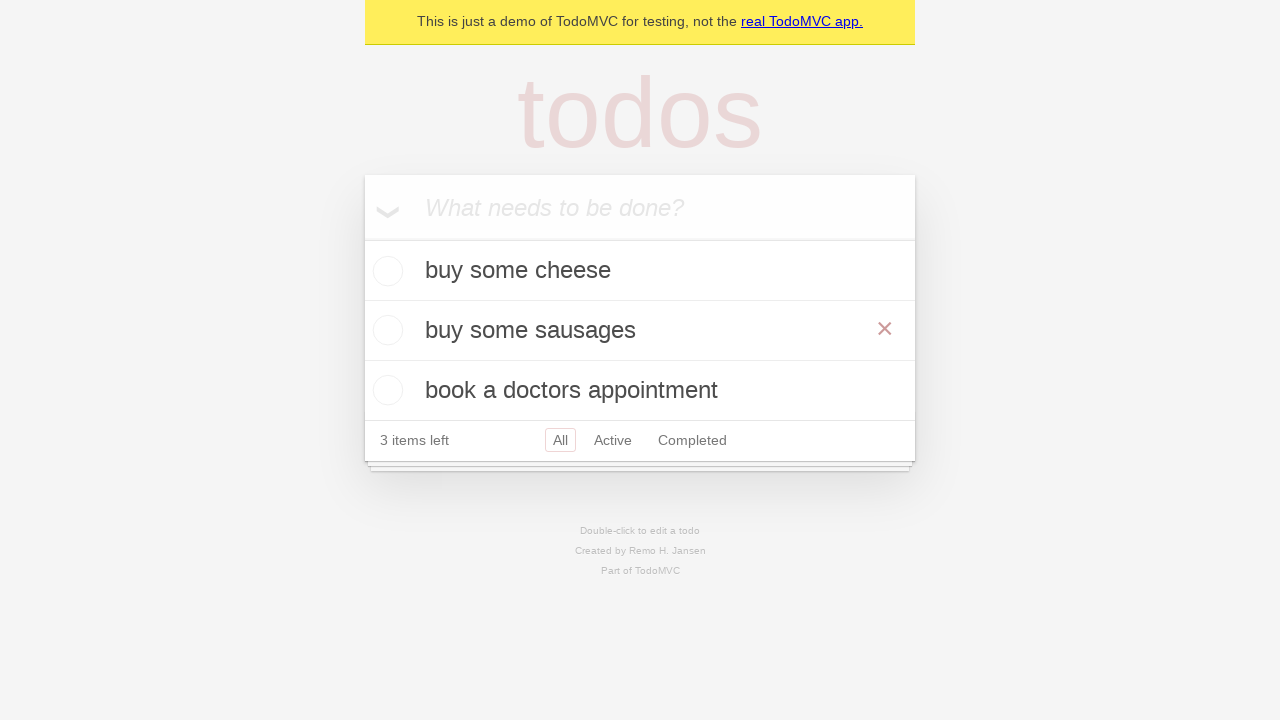